Tests double-click functionality by switching to an iframe and performing a double-click action on a demo element

Starting URL: http://api.jquery.com/dblclick/

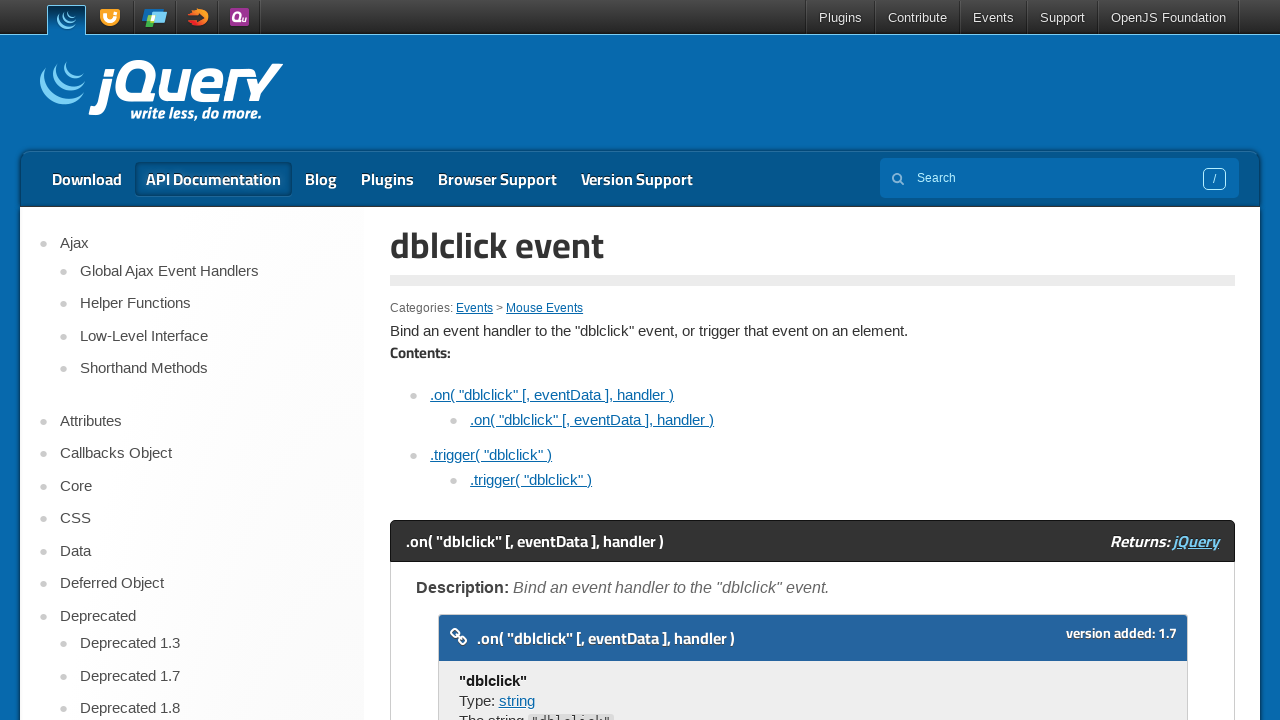

Located and accessed the first iframe on the page
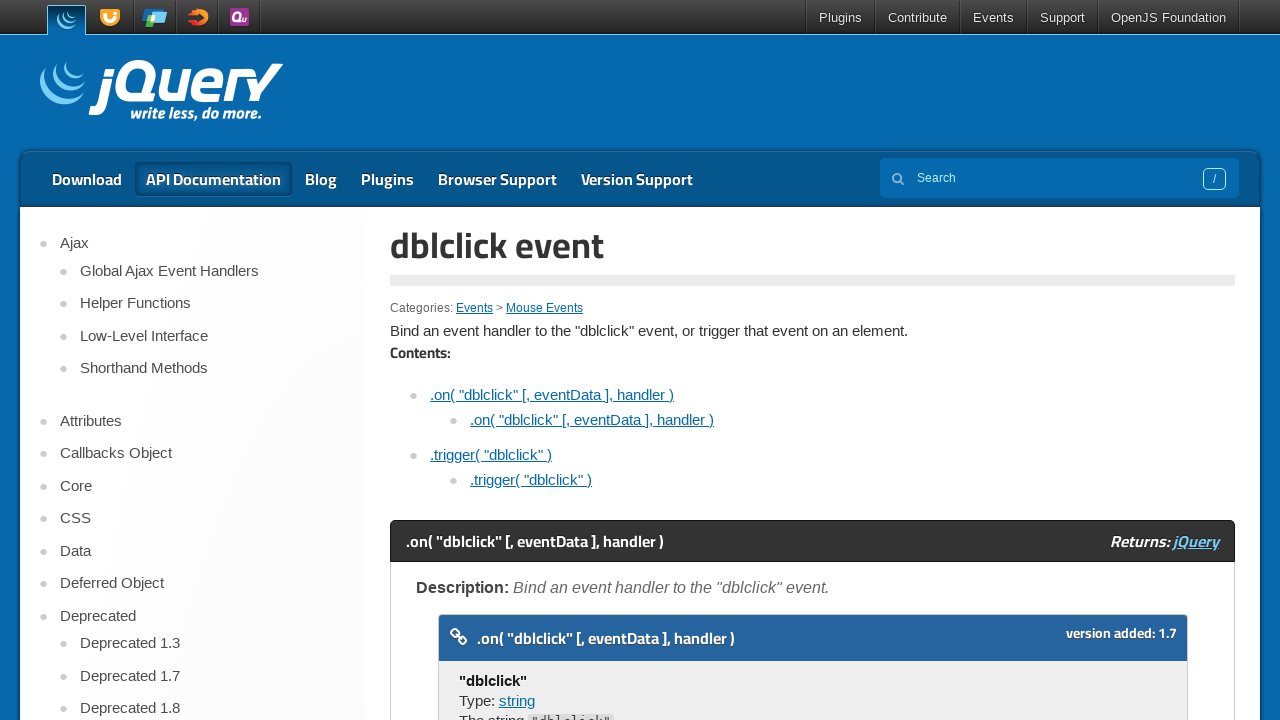

Performed double-click action on the demo block element at (478, 360) on xpath=//iframe >> nth=0 >> internal:control=enter-frame >> xpath=//span[text()='
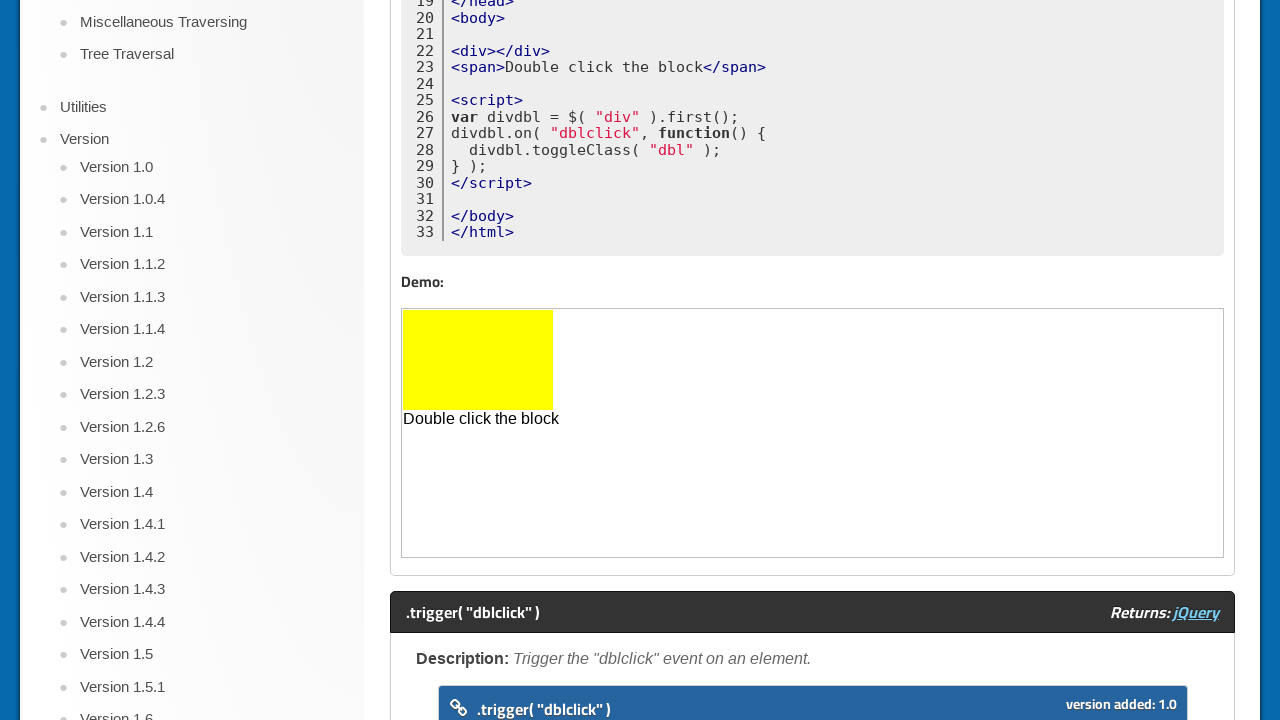

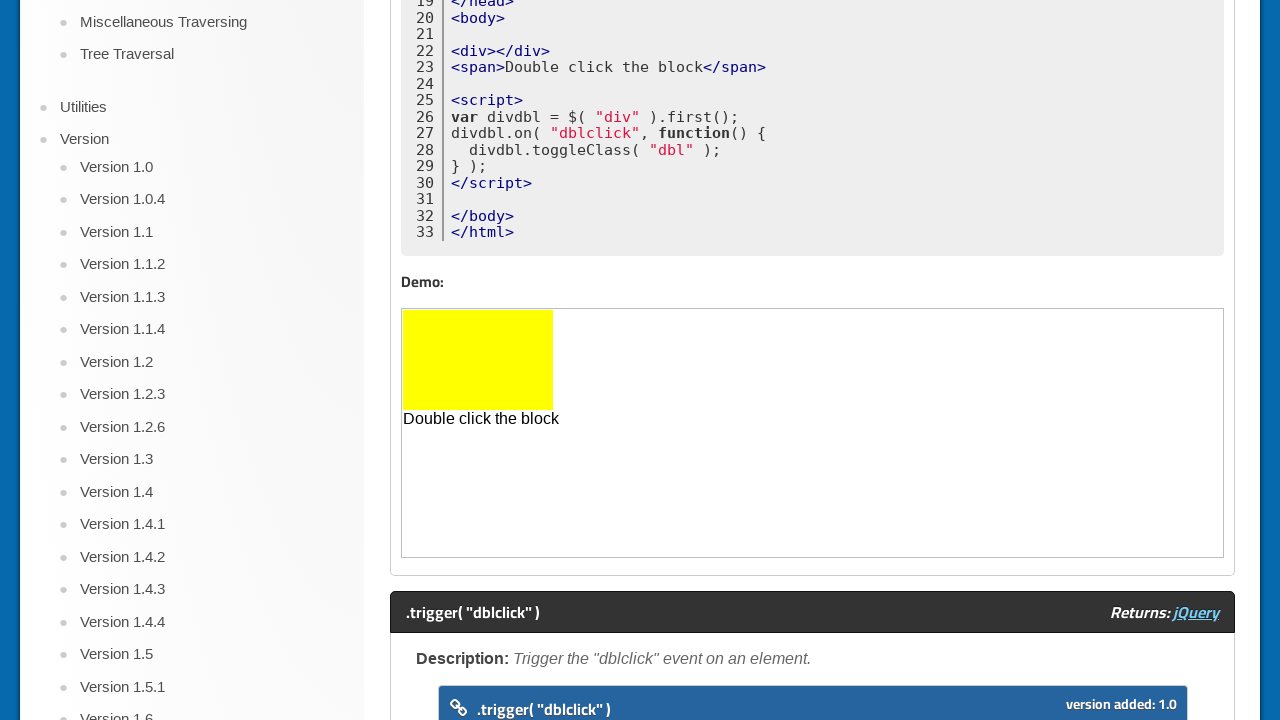